Navigates to dynamic content page and verifies that text paragraphs are displayed

Starting URL: https://the-internet.herokuapp.com/dynamic_content

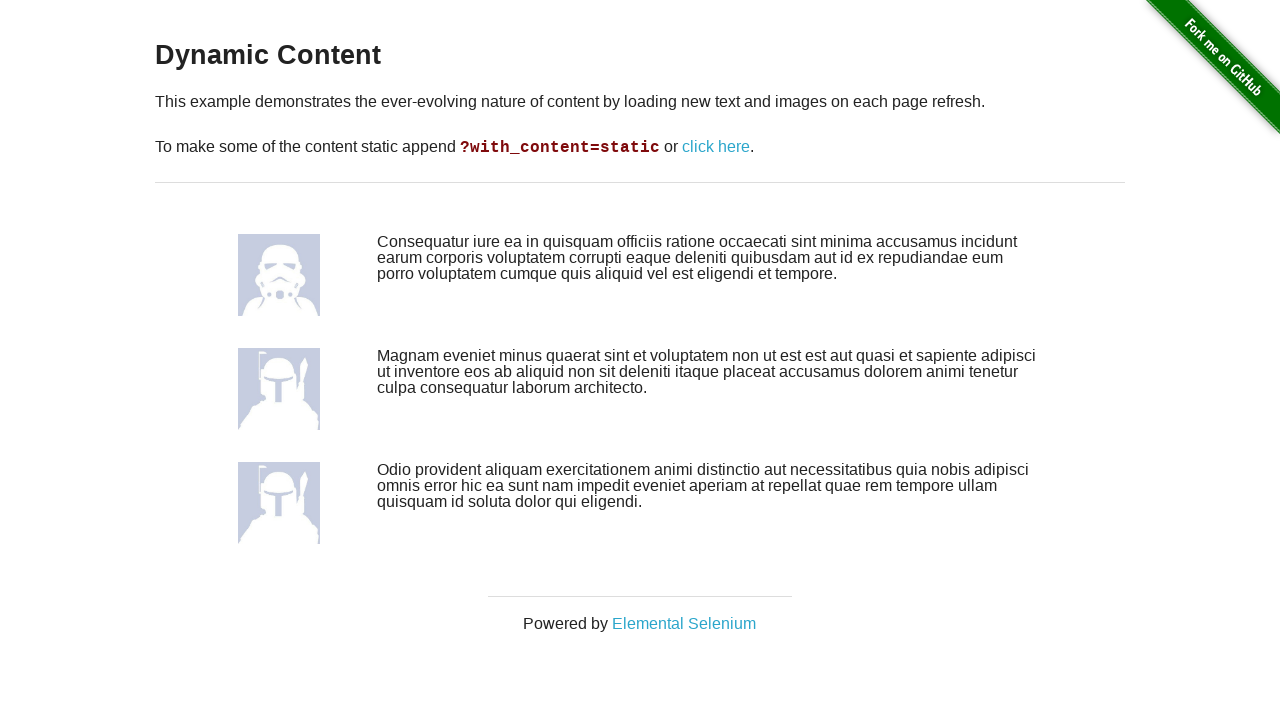

Navigated to dynamic content page
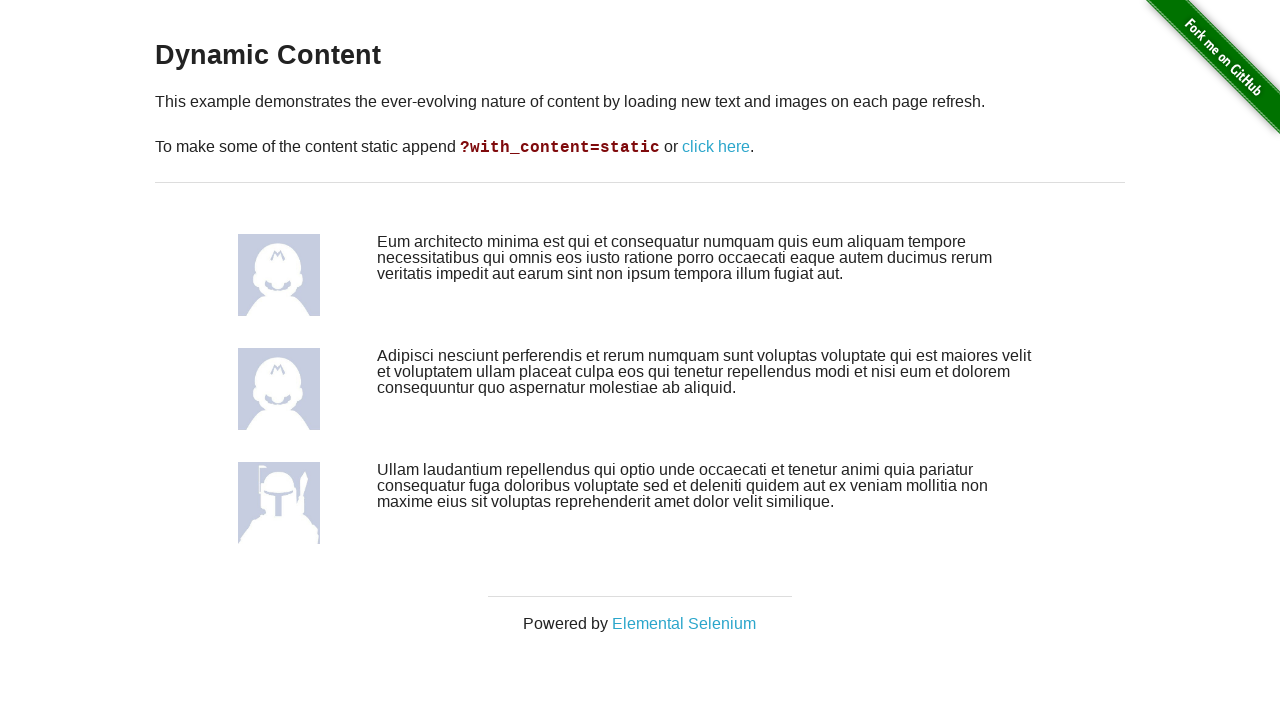

First dynamic content paragraph loaded
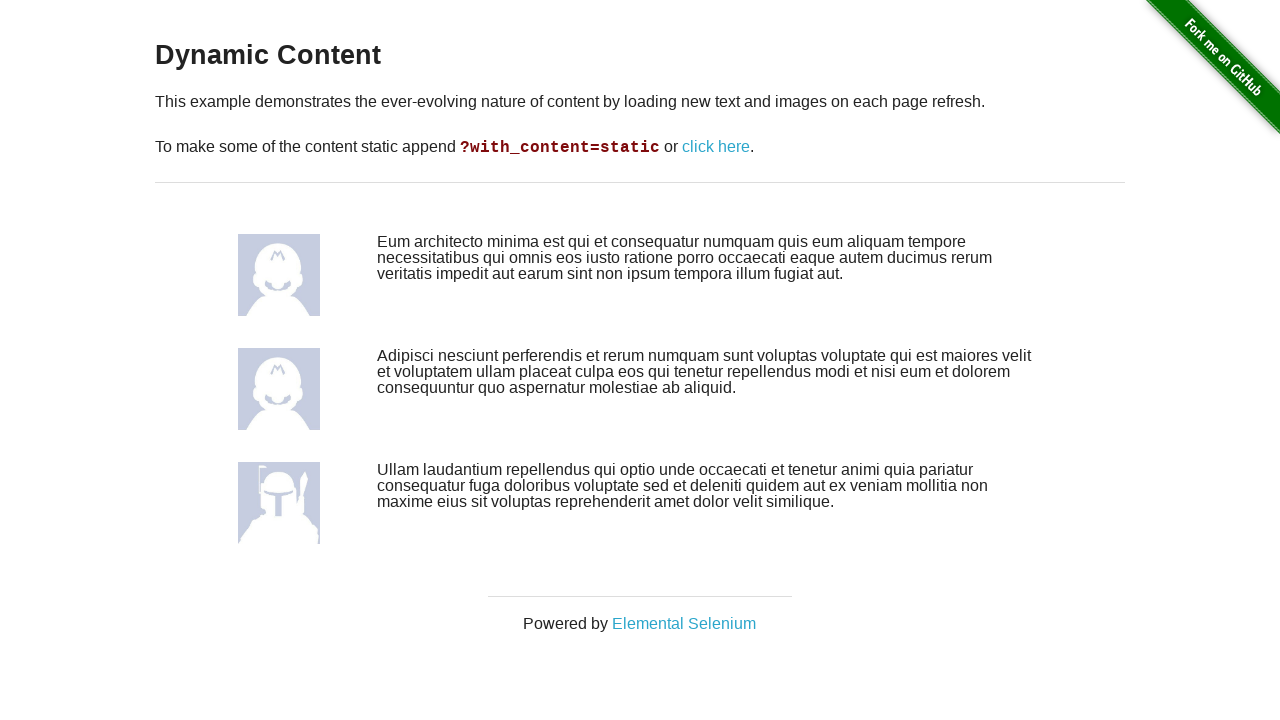

Verified paragraph is visible: #content > div:nth-child(1) > div.large-10.columns
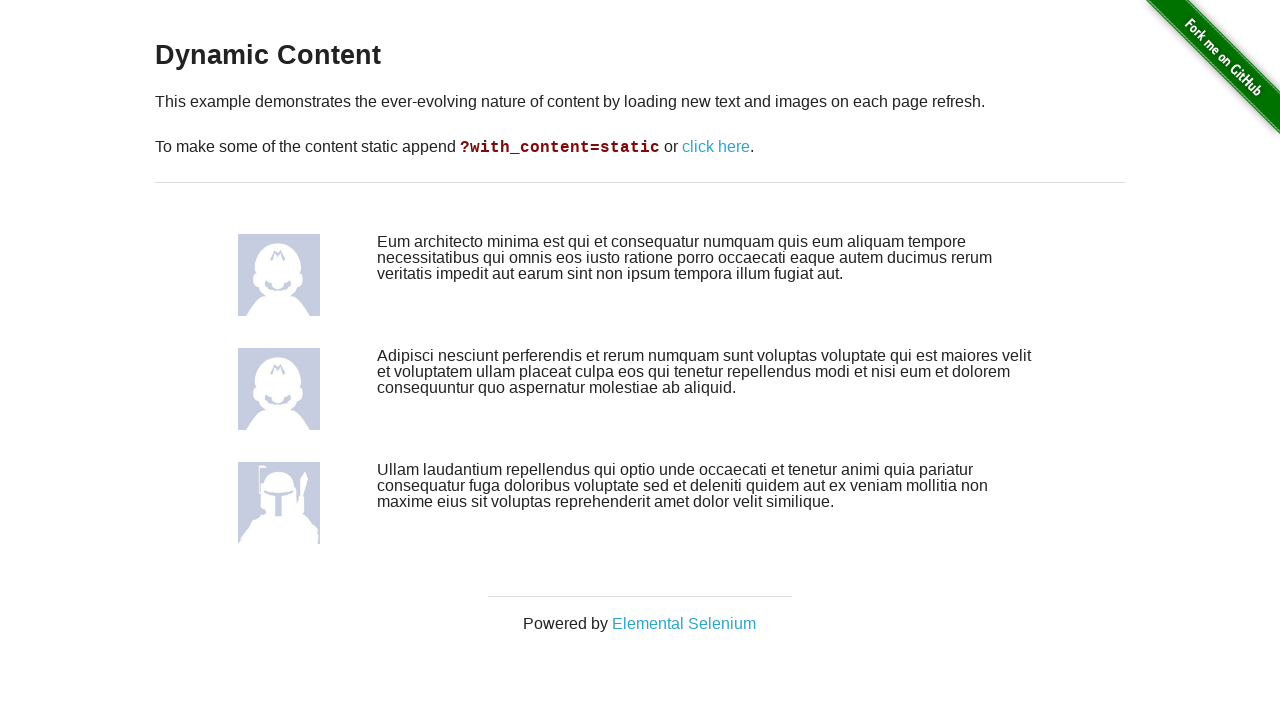

Verified paragraph is visible: #content > div:nth-child(4) > div.large-10.columns
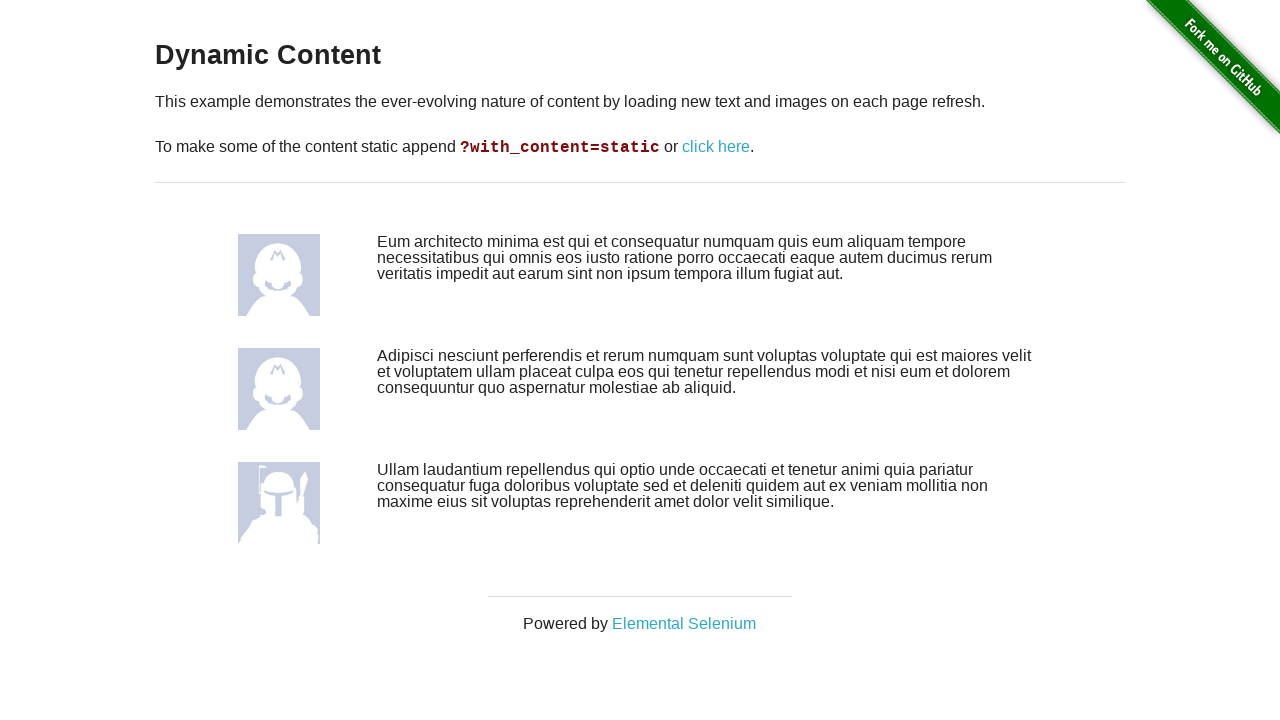

Verified paragraph is visible: #content > div:nth-child(7) > div.large-10.columns
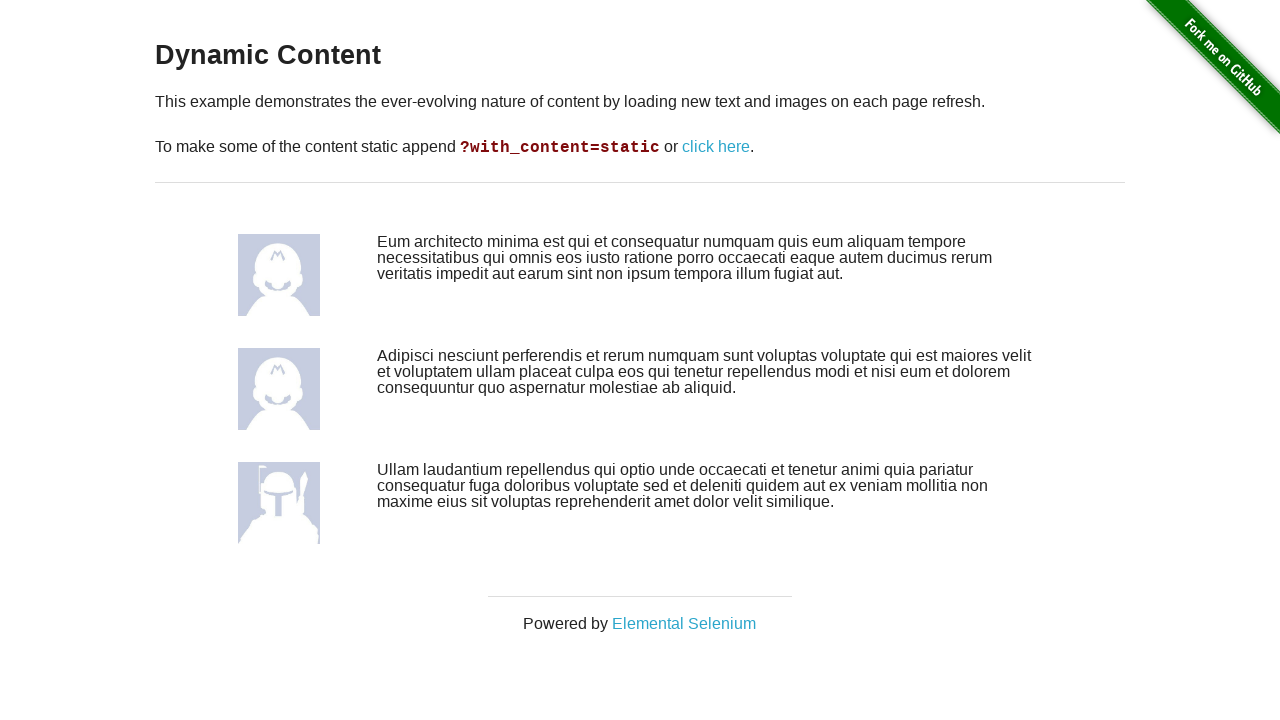

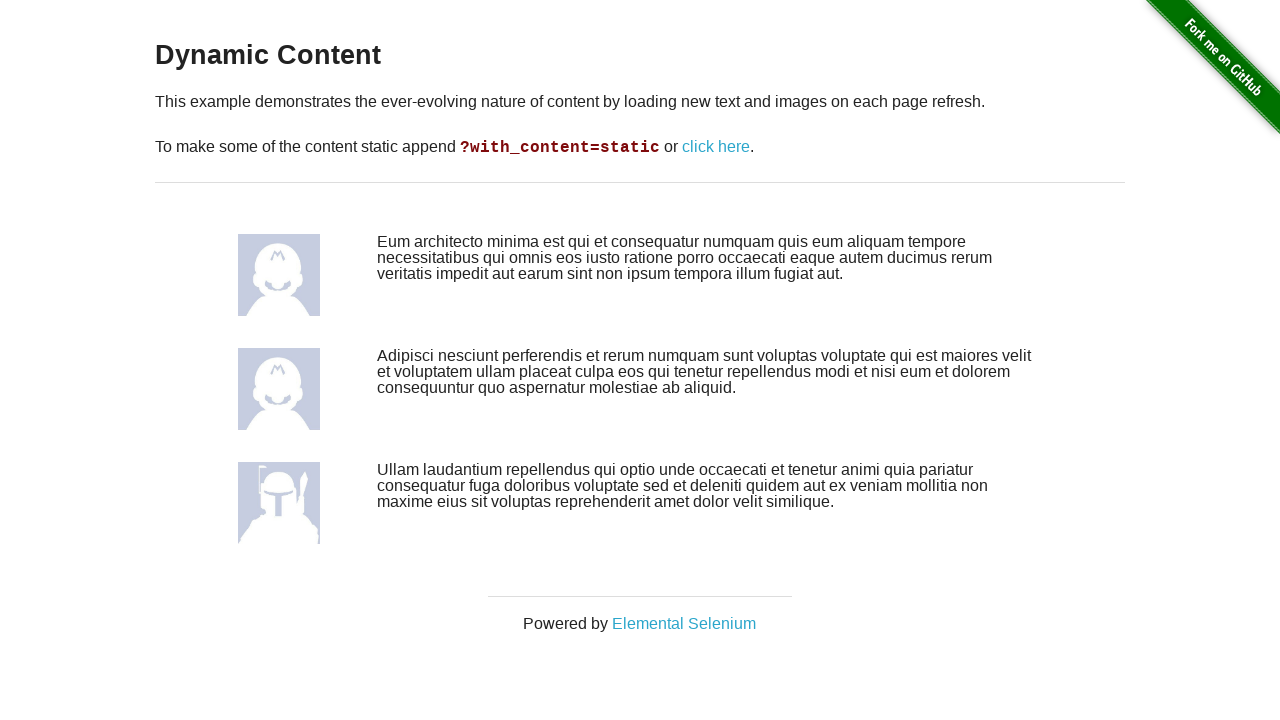